Tests un-marking items as complete by unchecking their checkboxes

Starting URL: https://demo.playwright.dev/todomvc

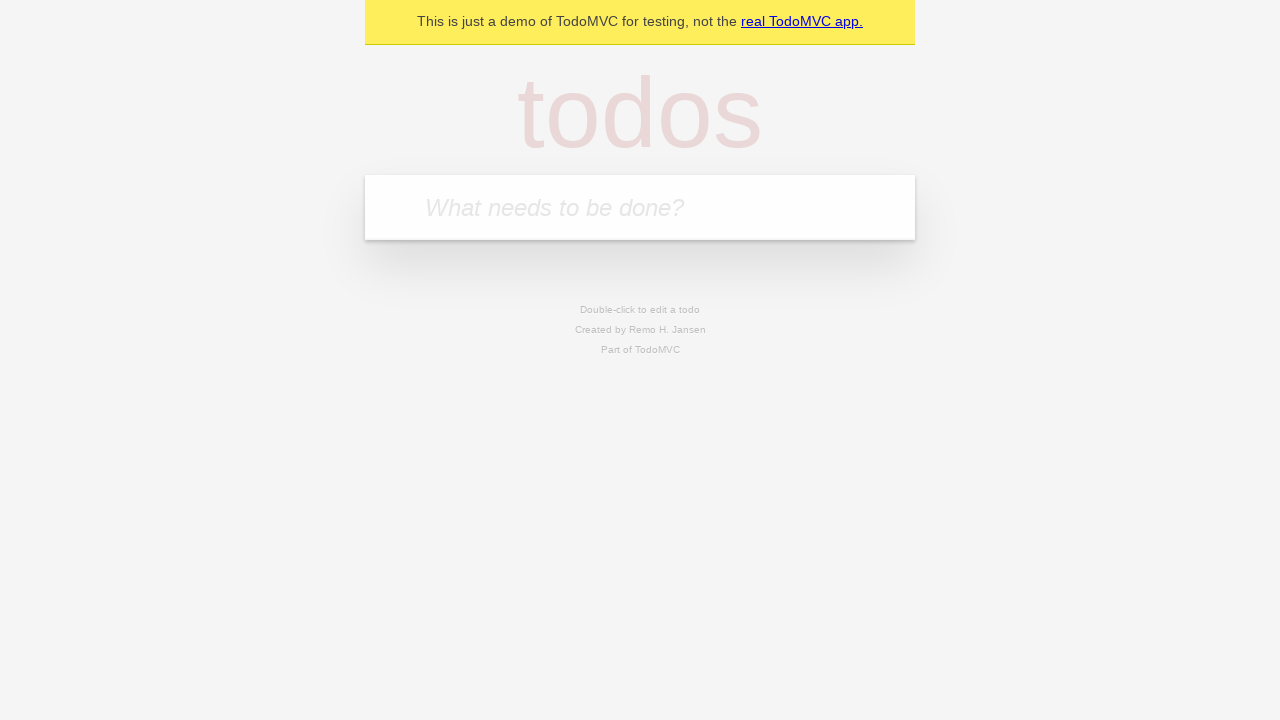

Navigated to TodoMVC demo application
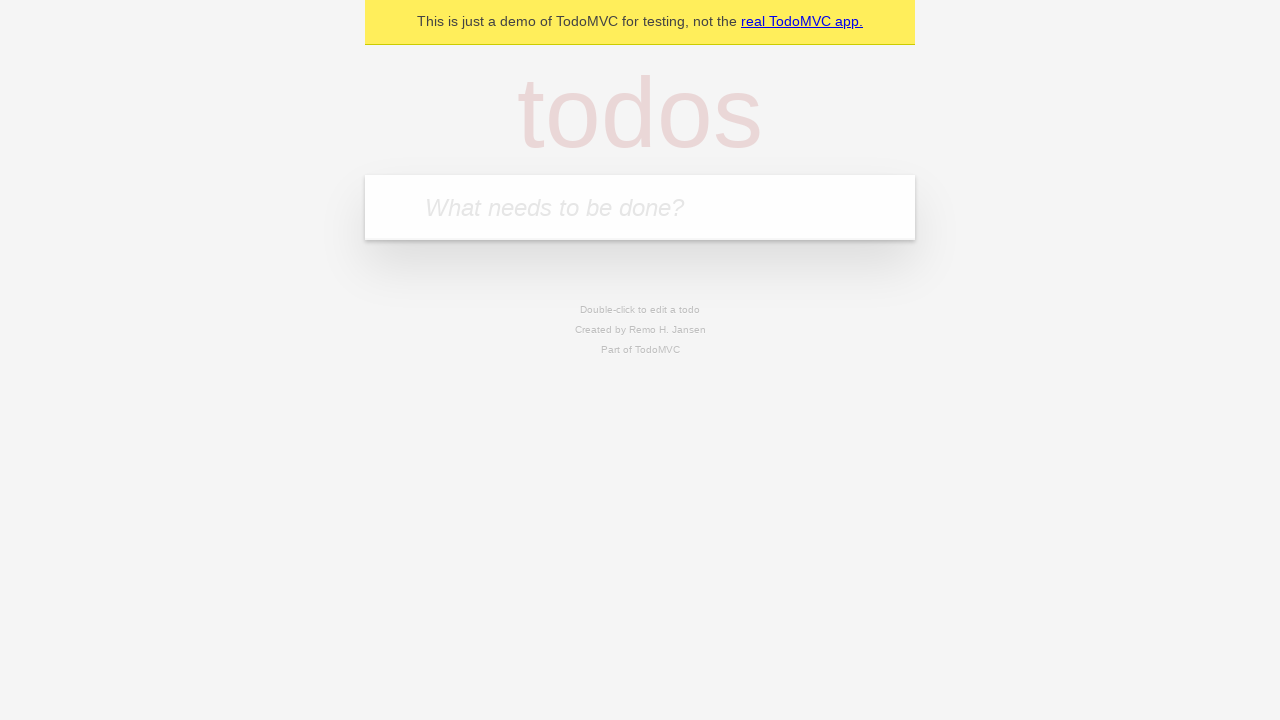

Filled first todo item: 'buy some cheese' on internal:attr=[placeholder="What needs to be done?"i]
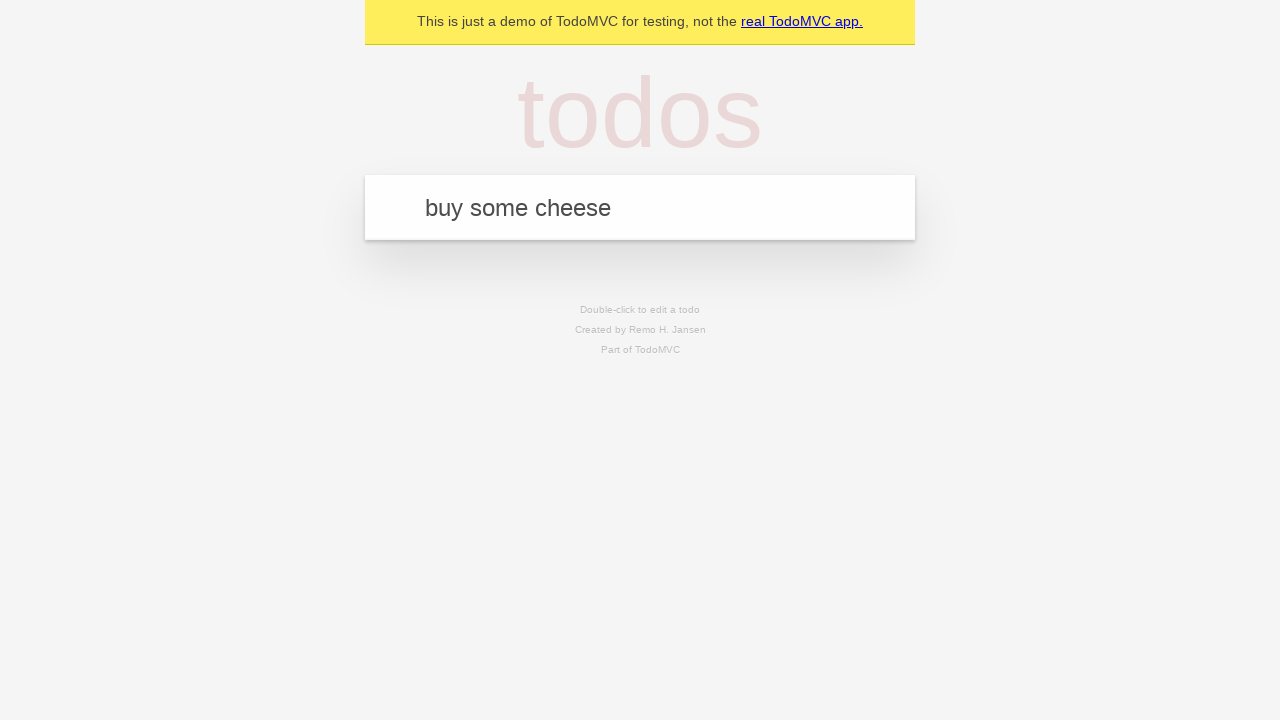

Submitted first todo item on internal:attr=[placeholder="What needs to be done?"i]
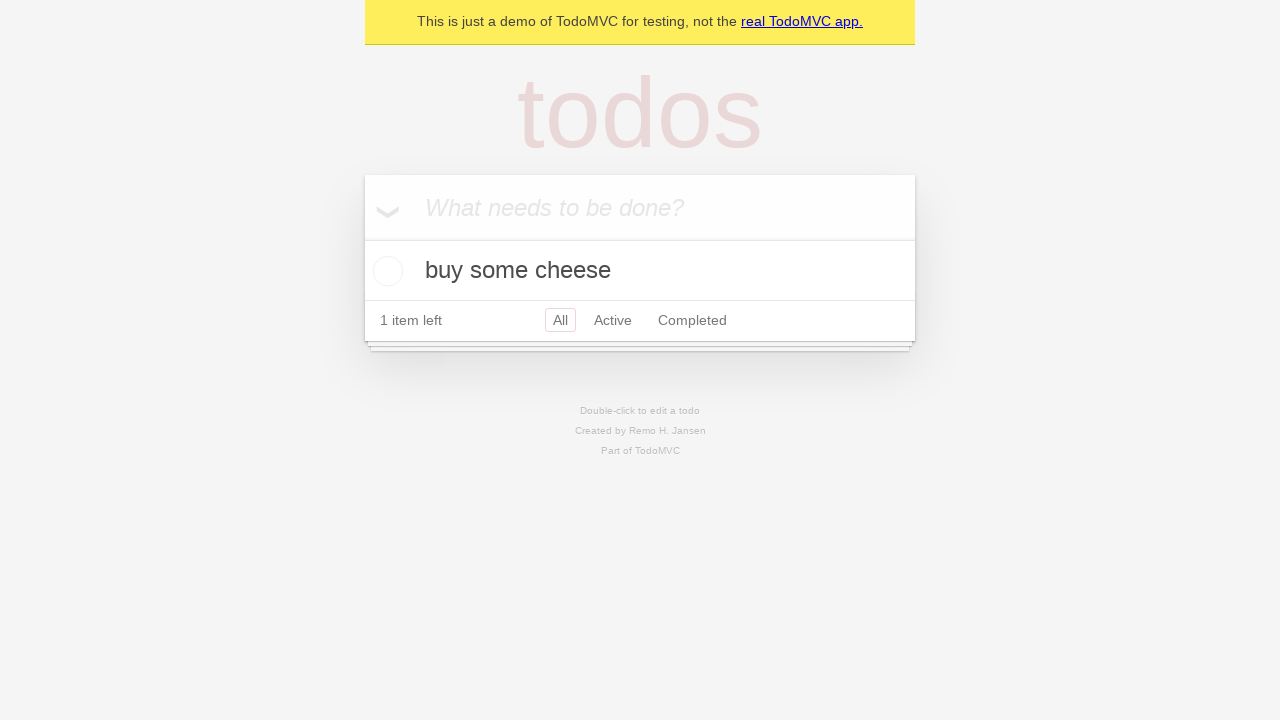

Filled second todo item: 'feed the cat' on internal:attr=[placeholder="What needs to be done?"i]
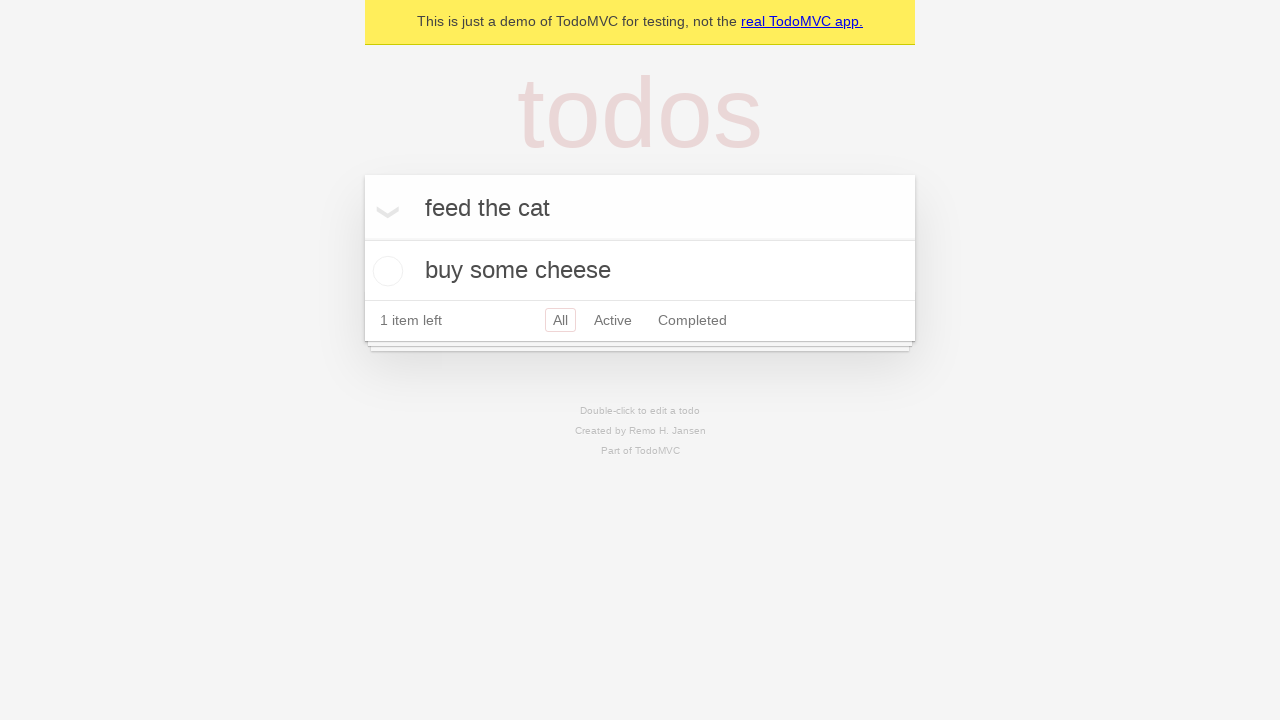

Submitted second todo item on internal:attr=[placeholder="What needs to be done?"i]
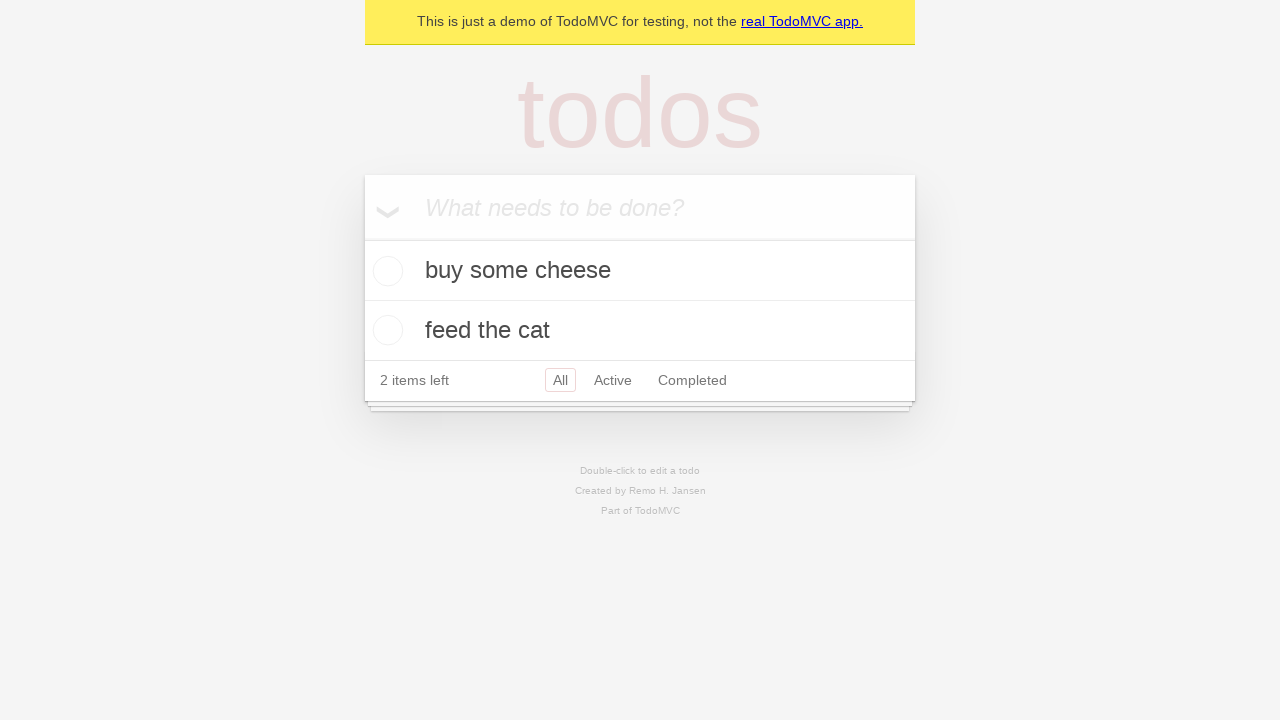

Marked first todo item as complete at (385, 271) on internal:testid=[data-testid="todo-item"s] >> nth=0 >> internal:role=checkbox
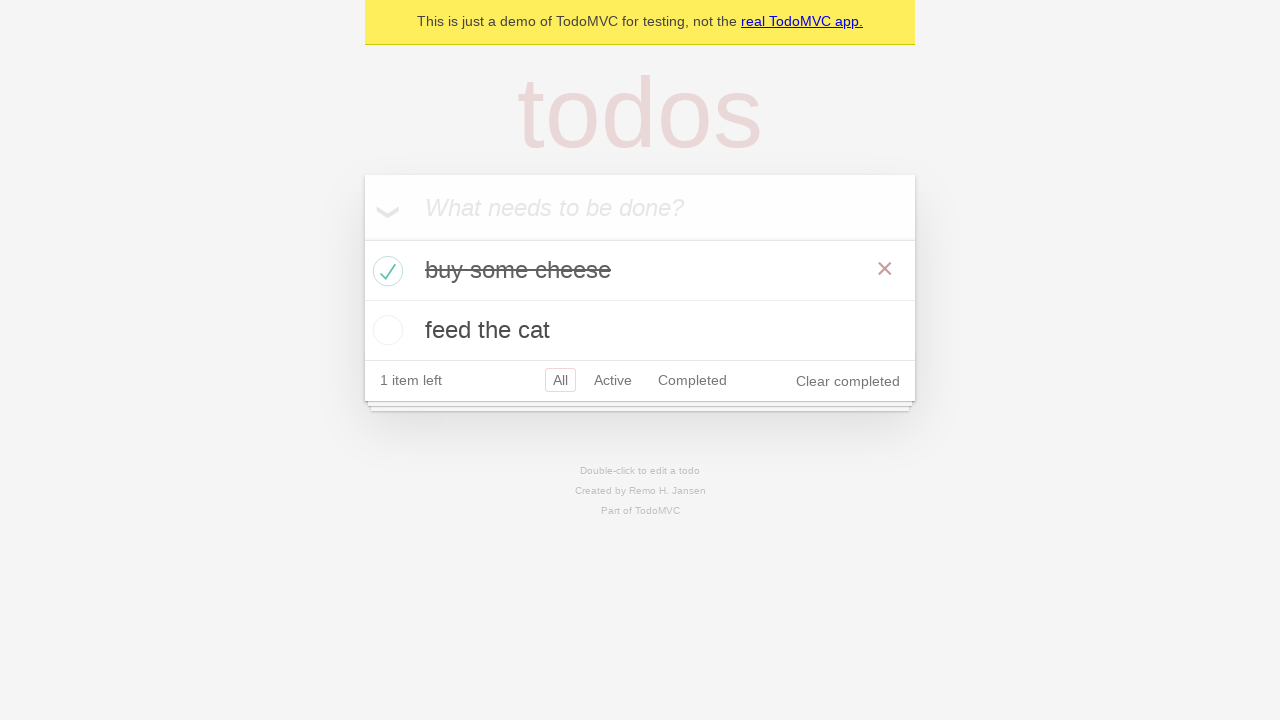

Un-marked first todo item as complete at (385, 271) on internal:testid=[data-testid="todo-item"s] >> nth=0 >> internal:role=checkbox
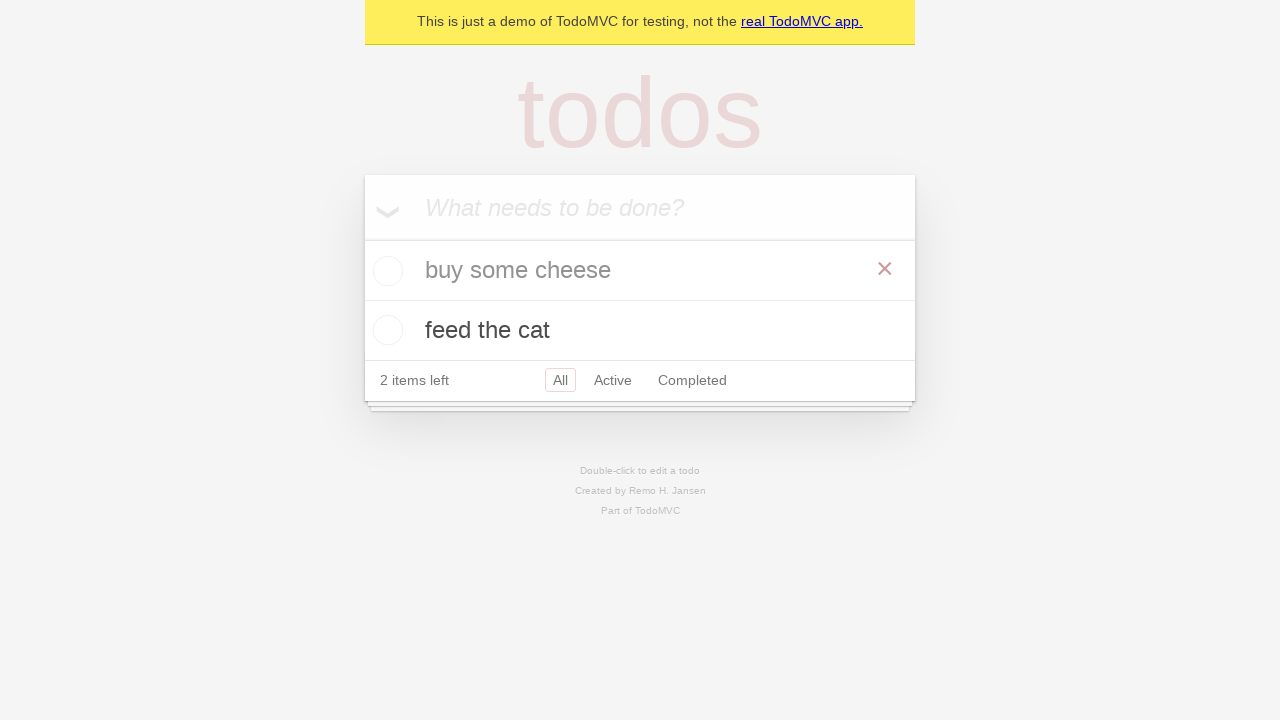

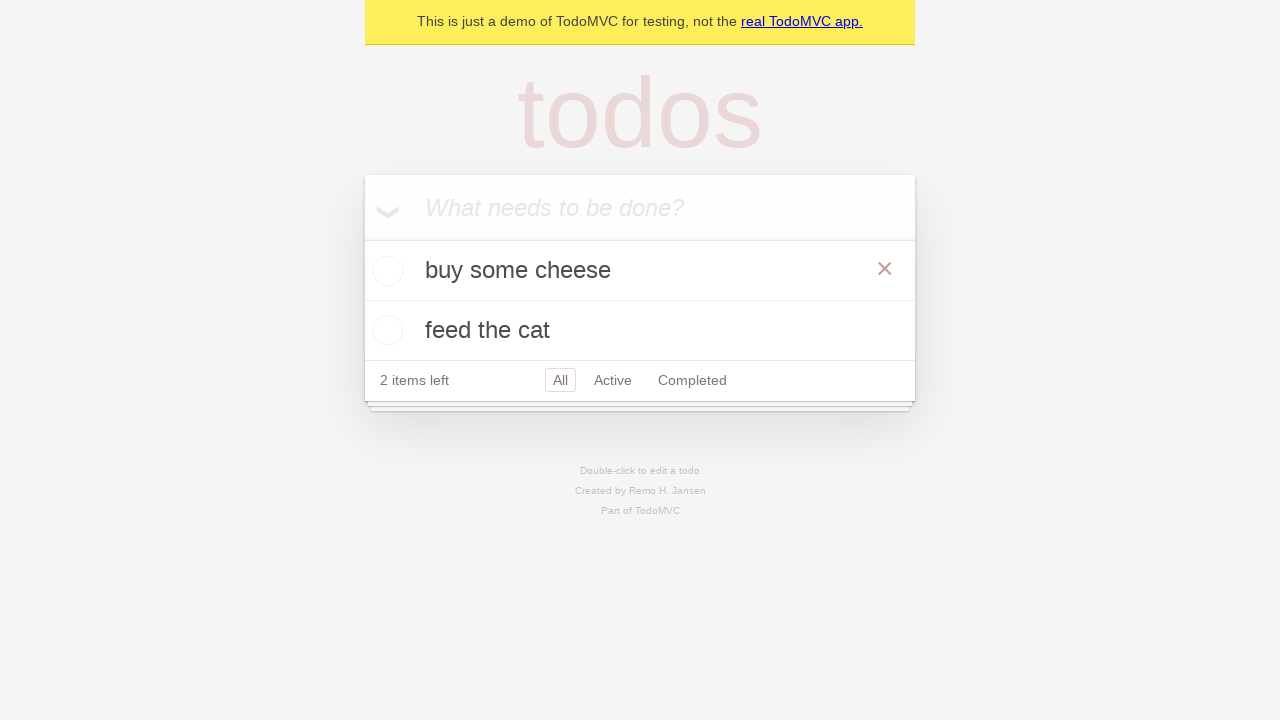